Tests drag and drop functionality on jQuery UI demo page by dragging an element and dropping it onto a target area

Starting URL: https://jqueryui.com/droppable/

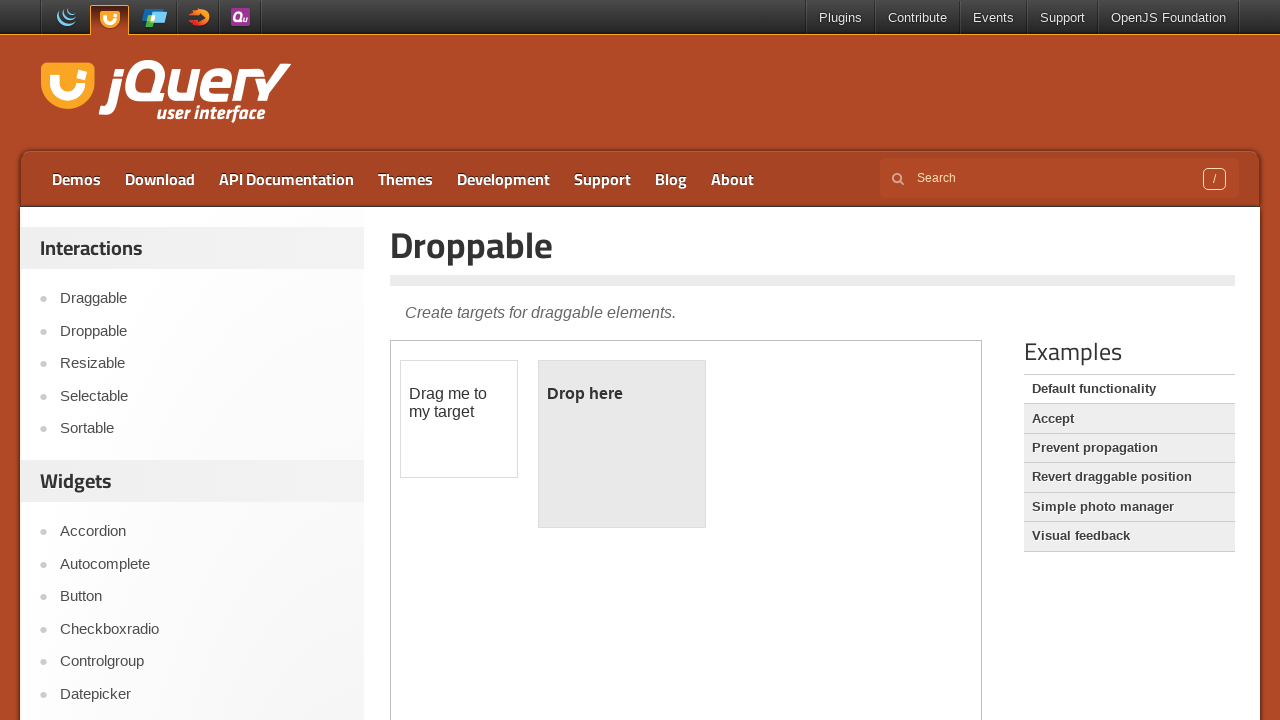

Scrolled down 500px to view the demo frame
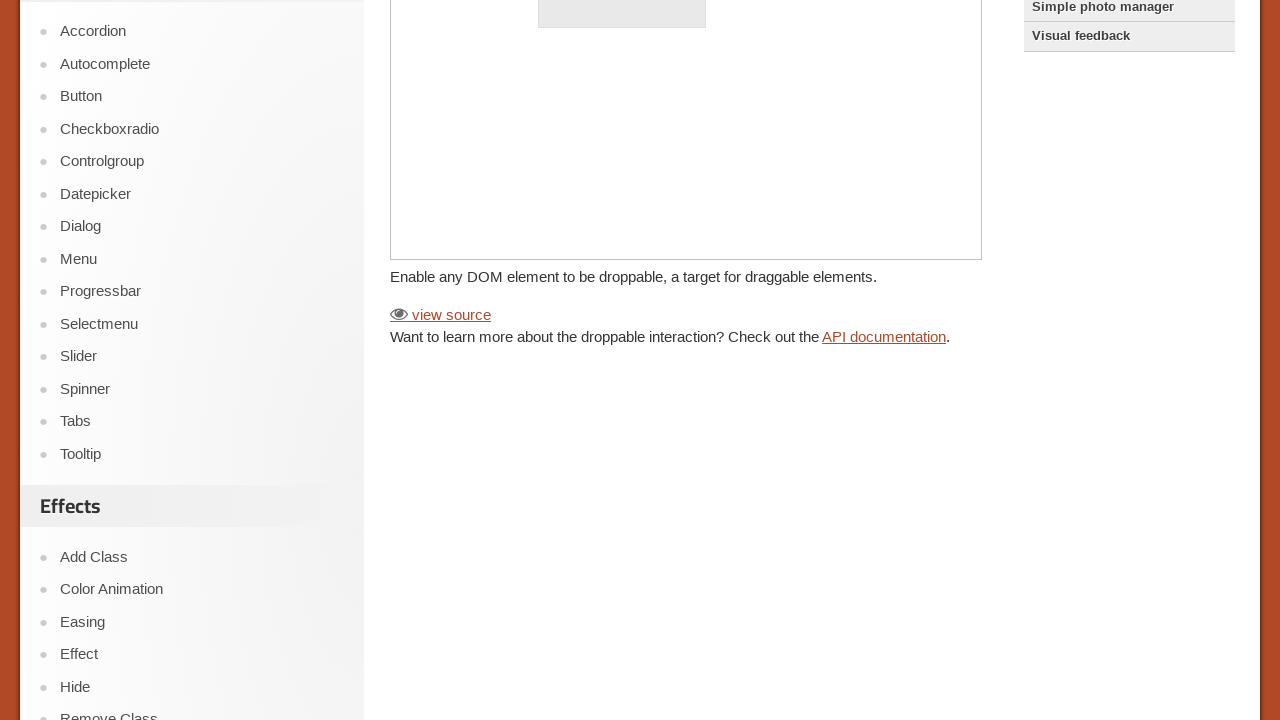

Located the demo iframe
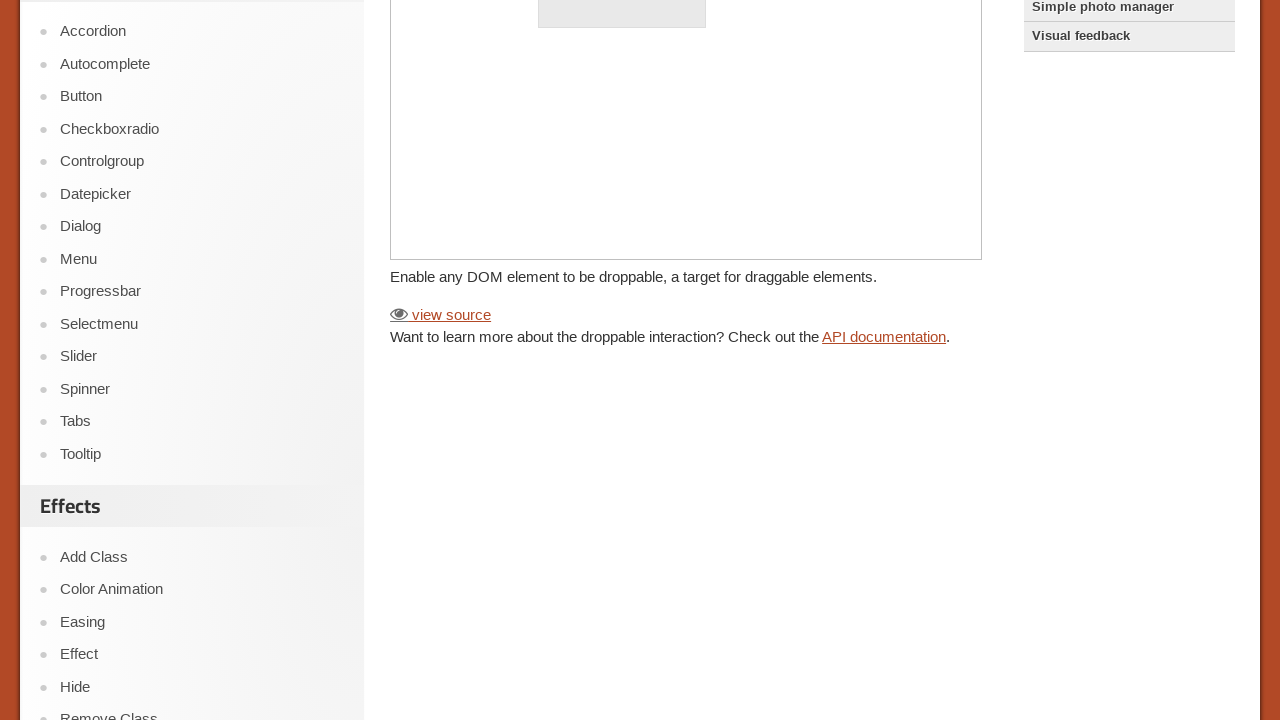

Located the draggable element
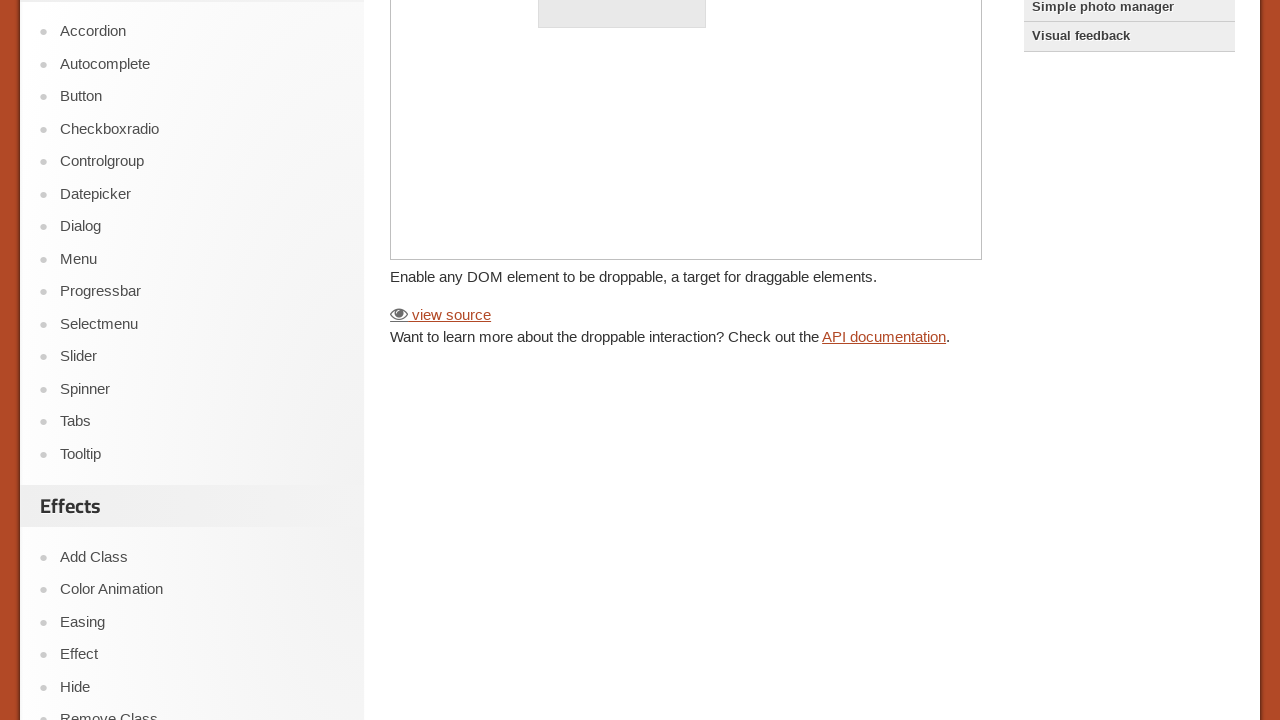

Located the droppable target element
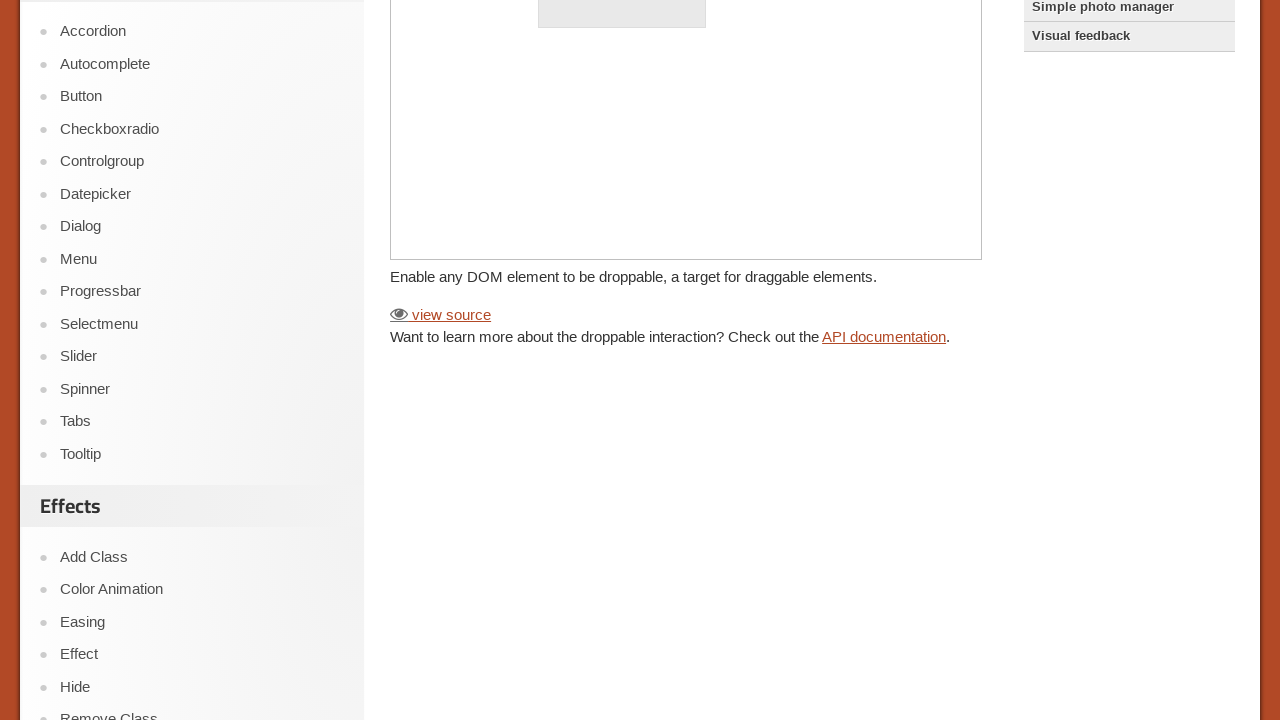

Dragged the draggable element onto the droppable target at (622, 386)
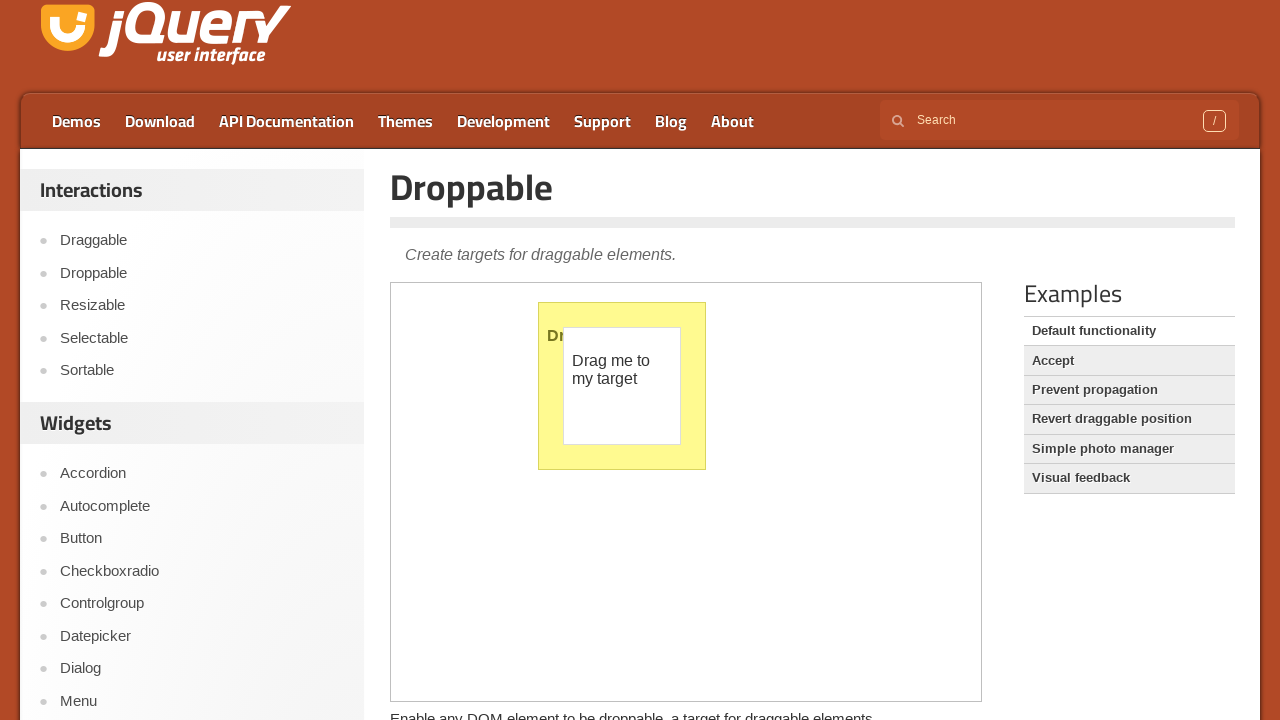

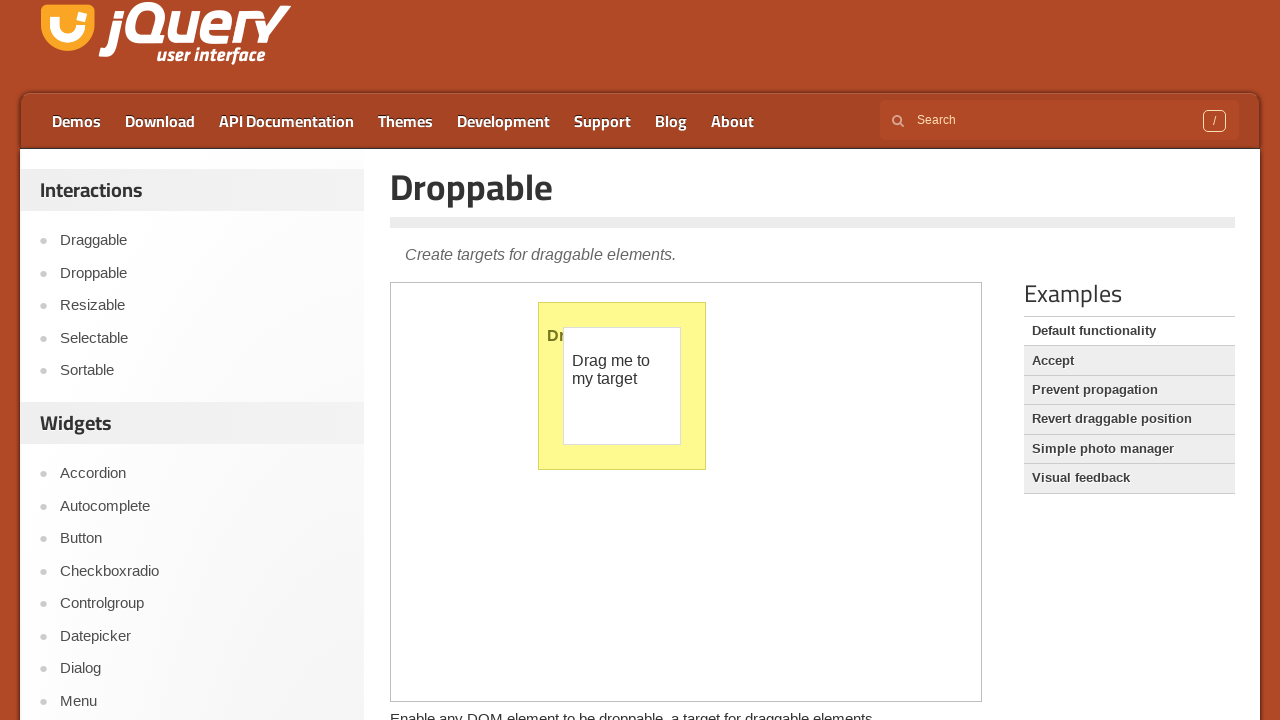